Tests a sample login form on UI Testing Playground by filling username and password fields, clicking login button, then clicking logout button

Starting URL: http://www.uitestingplayground.com/sampleapp

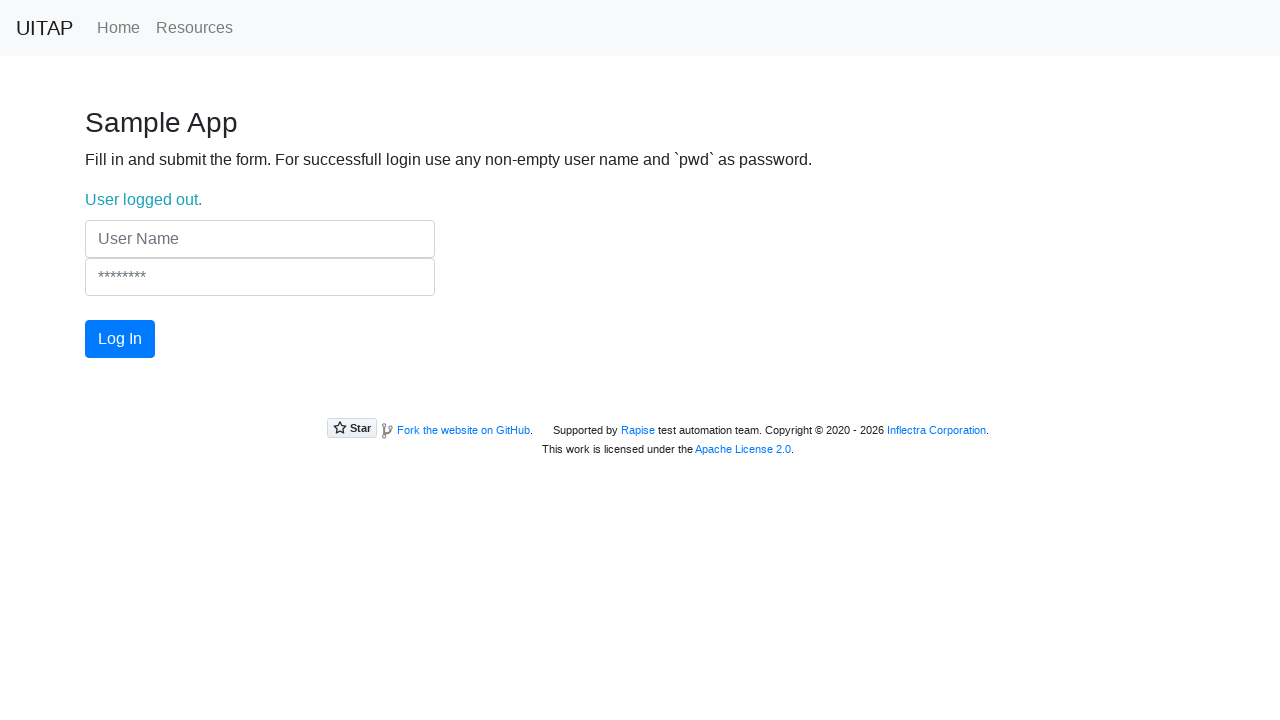

Filled username field with 'I am the user!' on .form-control
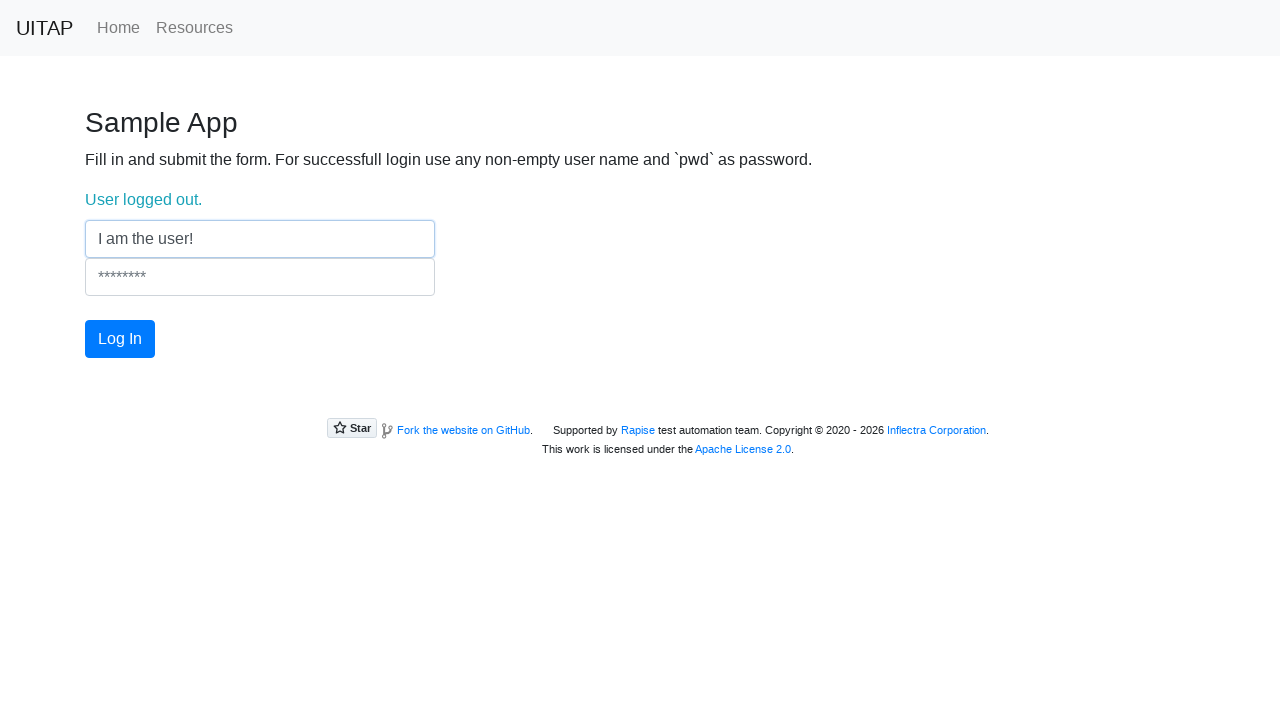

Filled password field with 'pwd' on input[type='password']
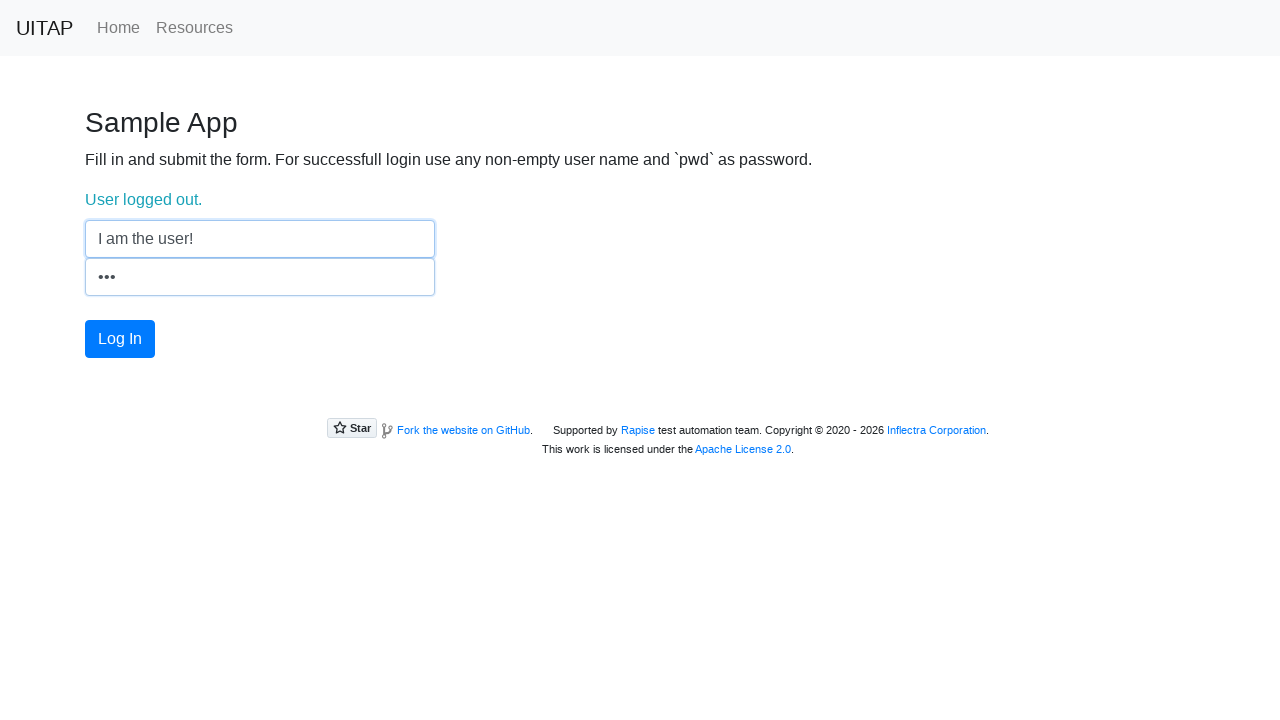

Clicked login button at (120, 339) on button#login
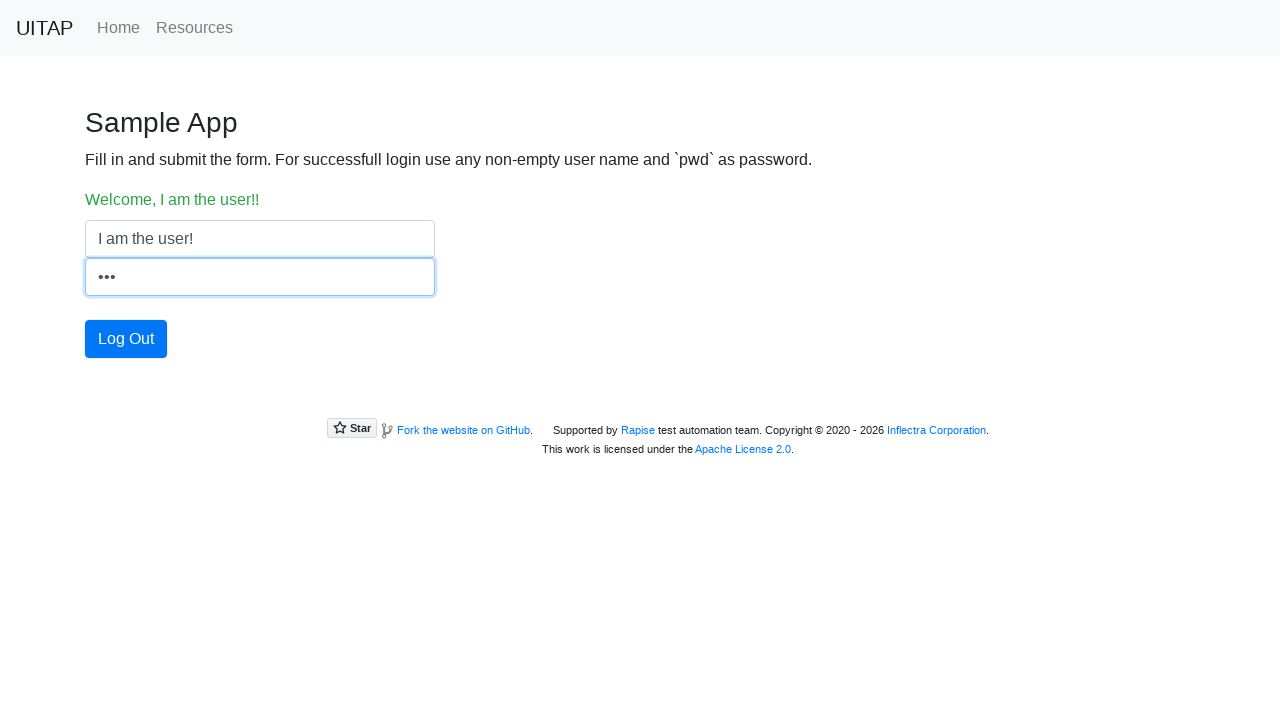

Waited 2 seconds for page to update after login
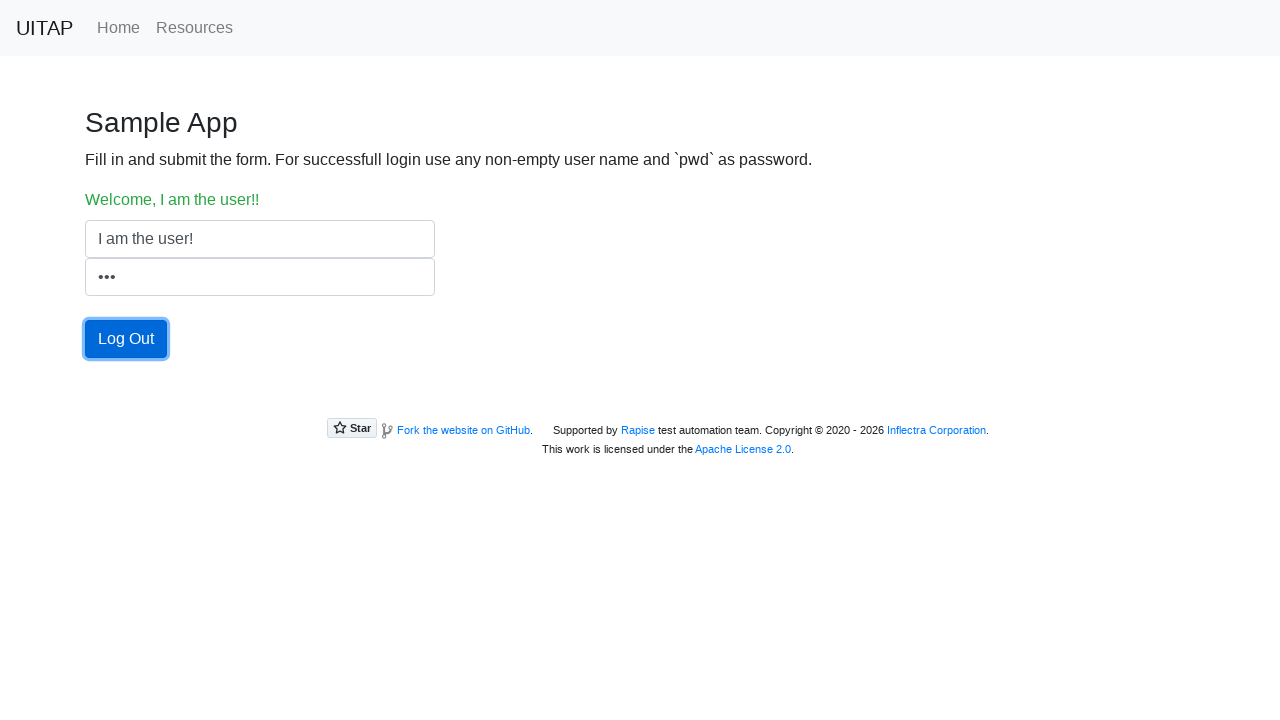

Clicked logout button at (126, 339) on button#login
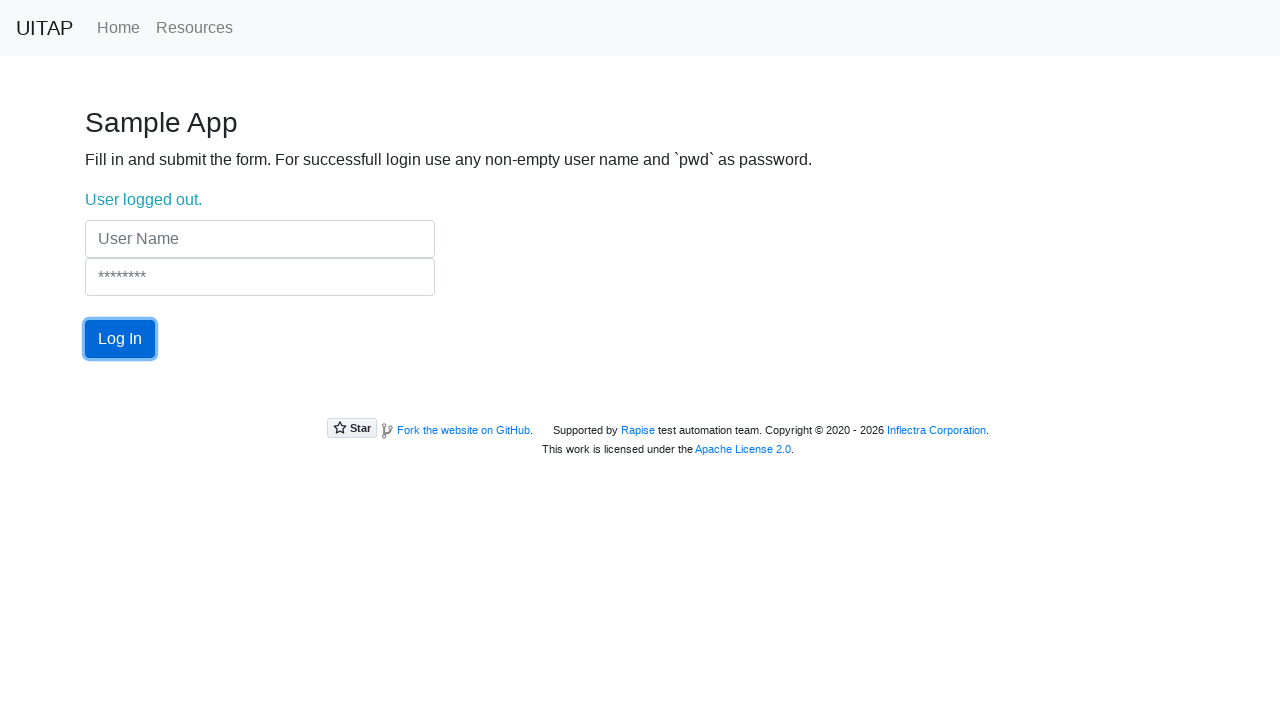

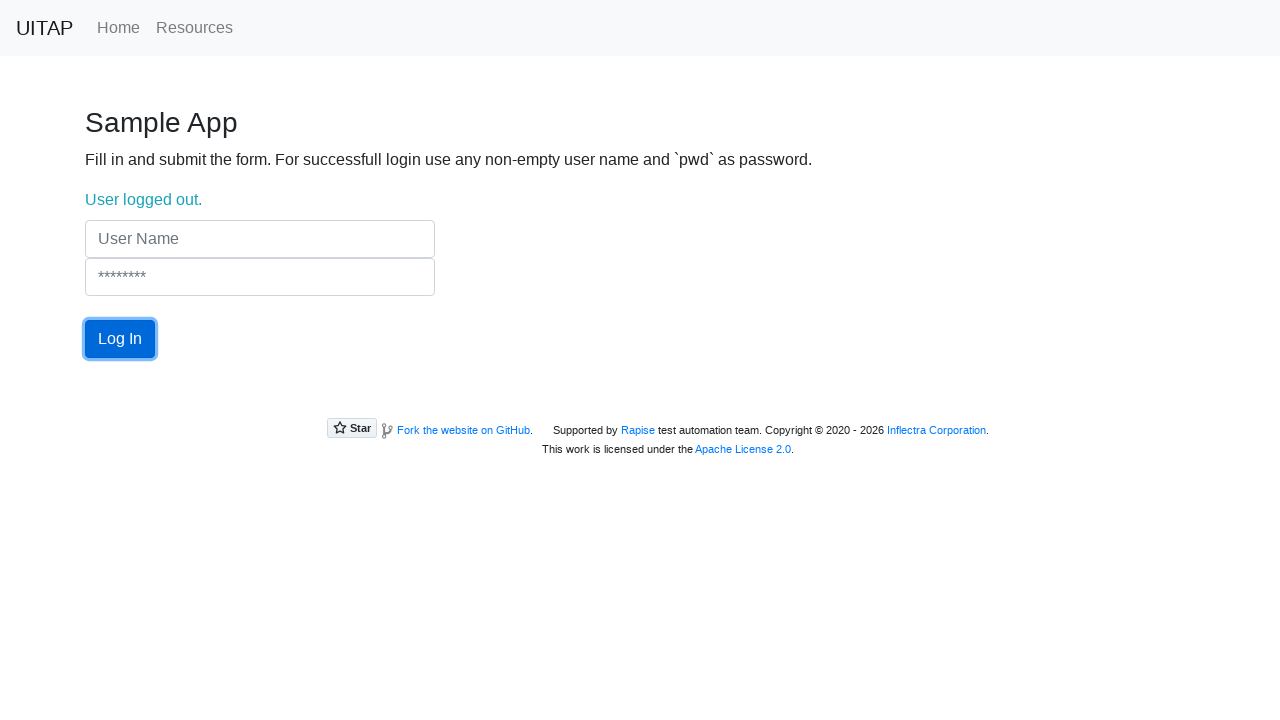